Tests that new items are appended to the bottom of the todo list and the counter shows the correct count

Starting URL: https://demo.playwright.dev/todomvc

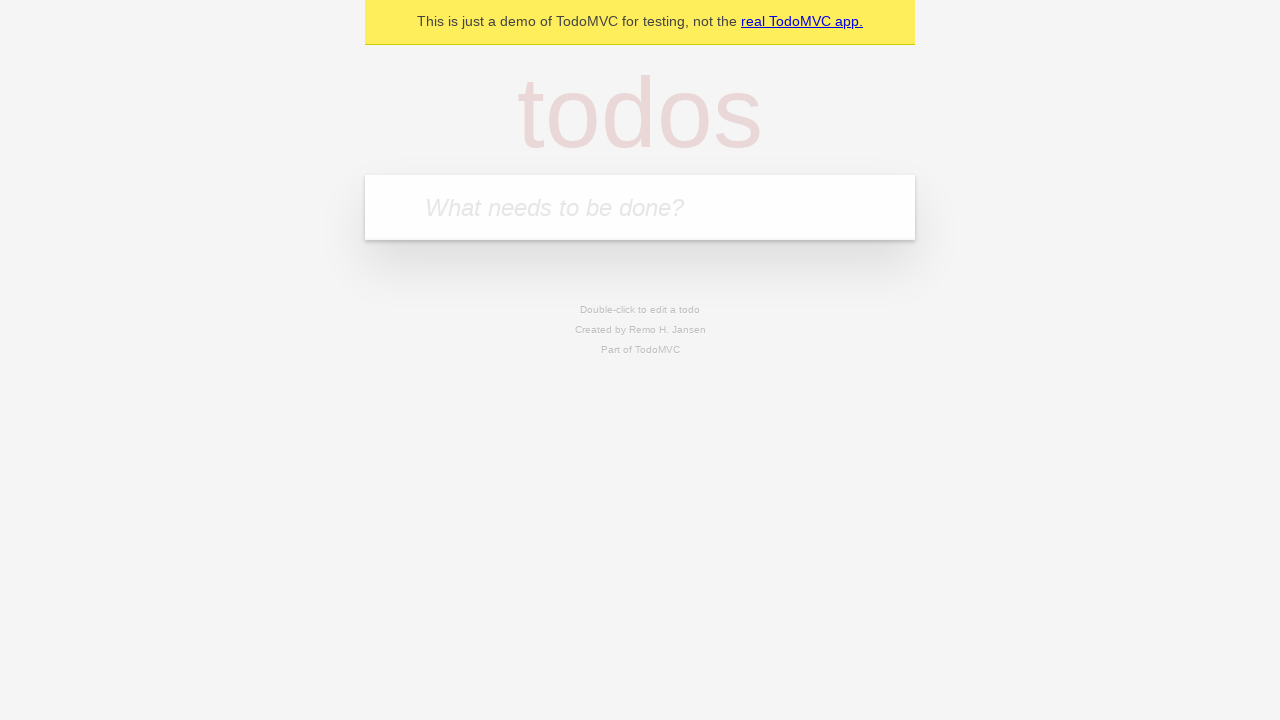

Filled todo input with 'buy some cheese' on internal:attr=[placeholder="What needs to be done?"i]
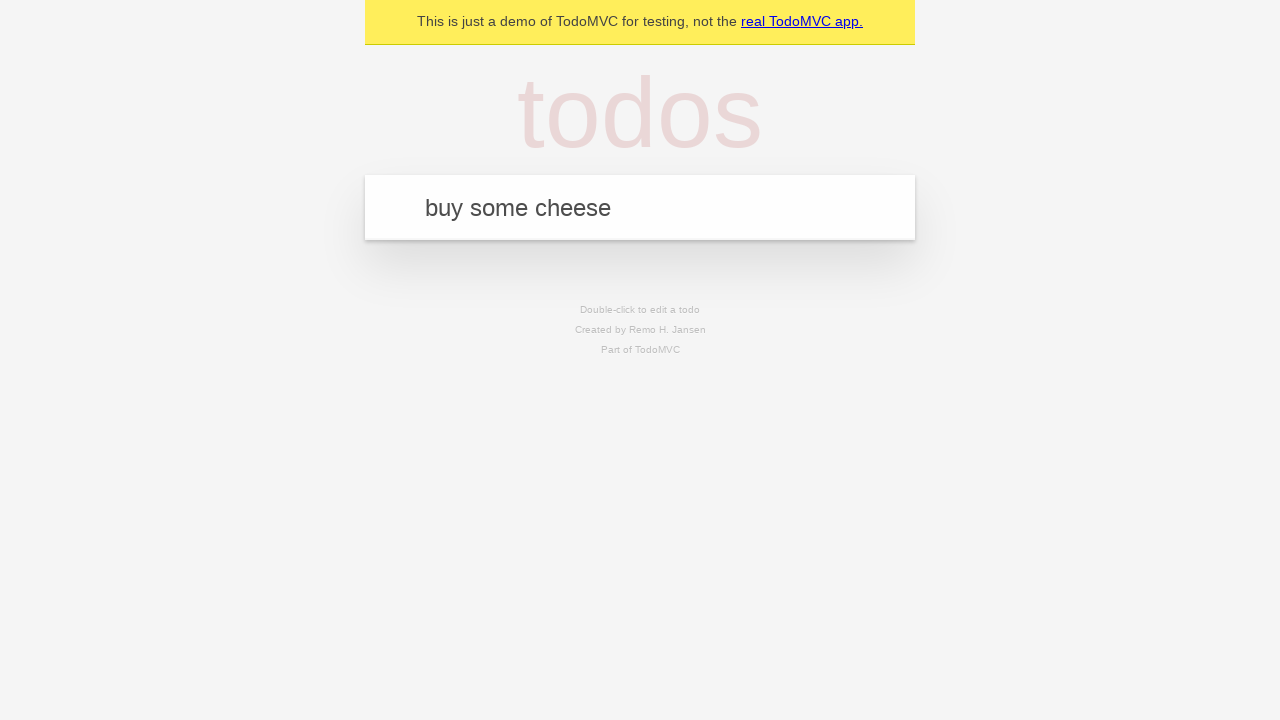

Pressed Enter to add 'buy some cheese' to the list on internal:attr=[placeholder="What needs to be done?"i]
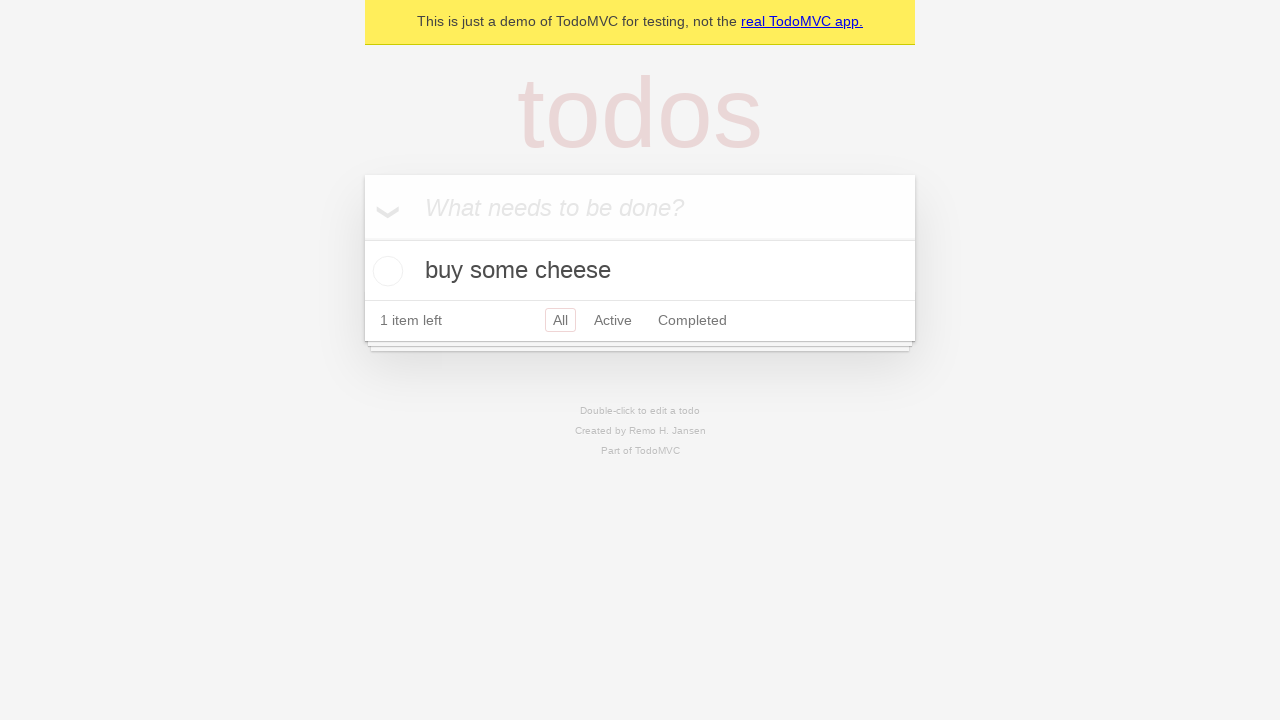

Filled todo input with 'feed the cat' on internal:attr=[placeholder="What needs to be done?"i]
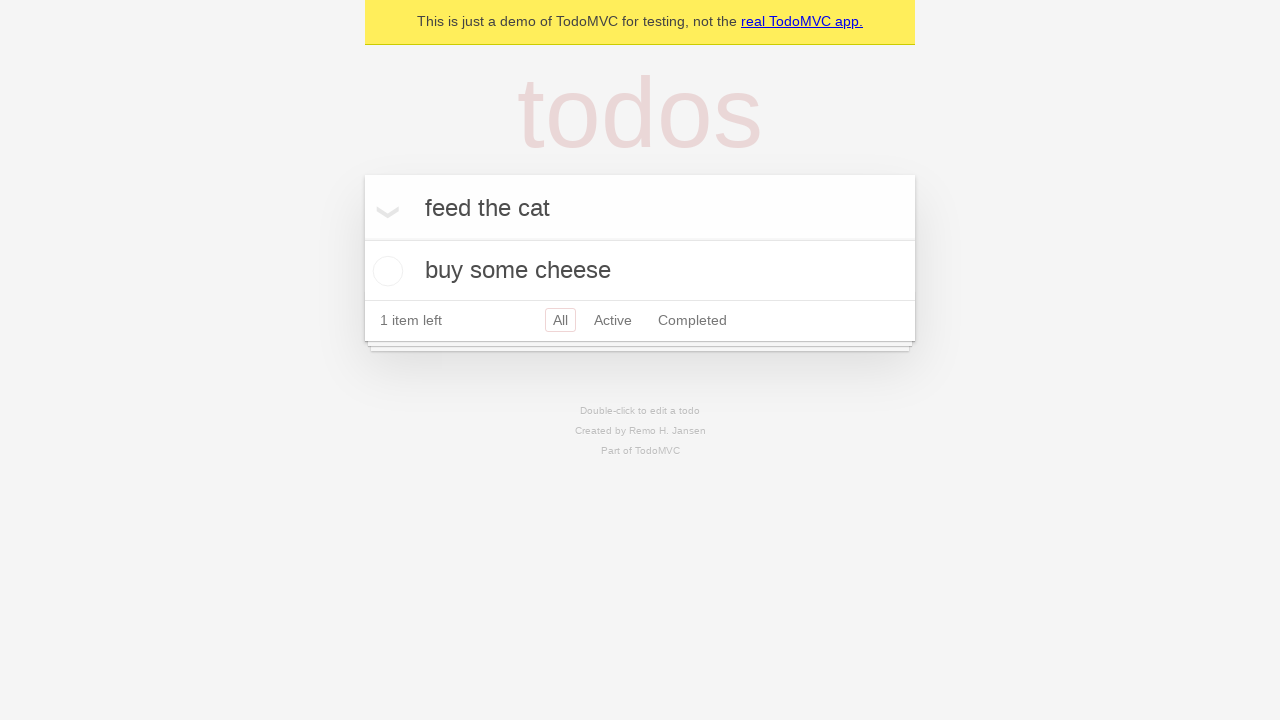

Pressed Enter to add 'feed the cat' to the list on internal:attr=[placeholder="What needs to be done?"i]
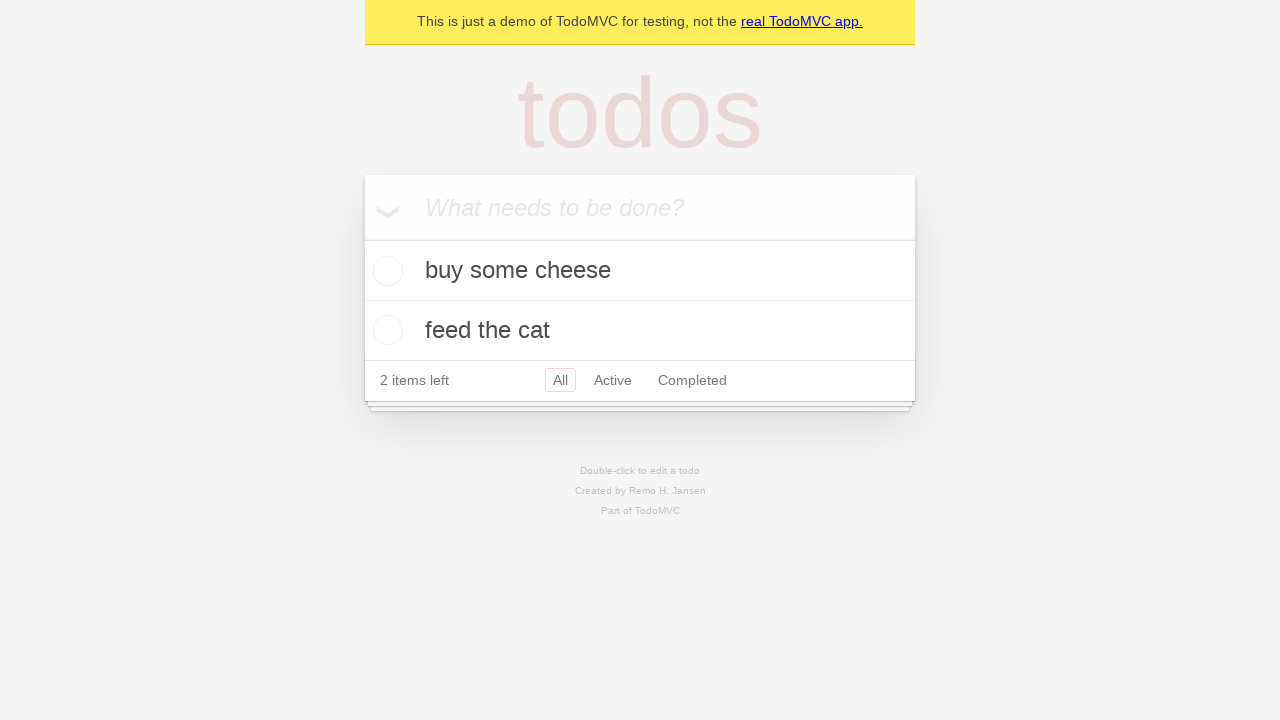

Filled todo input with 'book a doctors appointment' on internal:attr=[placeholder="What needs to be done?"i]
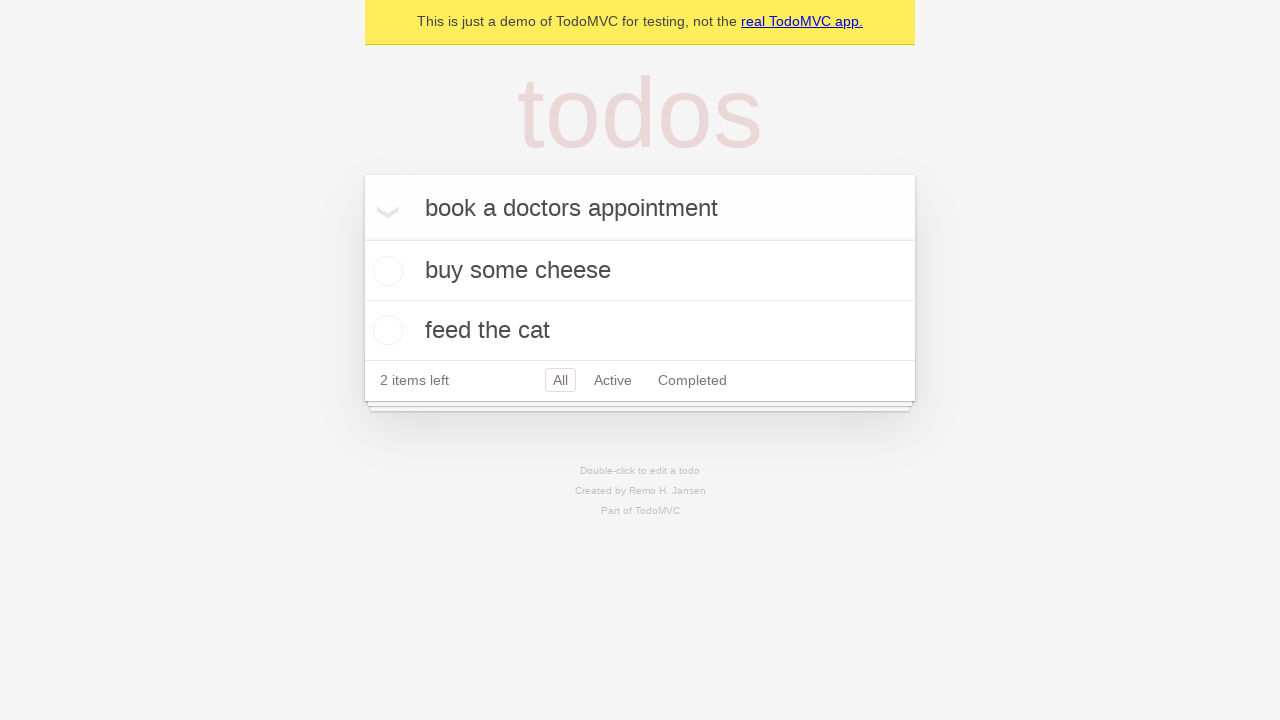

Pressed Enter to add 'book a doctors appointment' to the list on internal:attr=[placeholder="What needs to be done?"i]
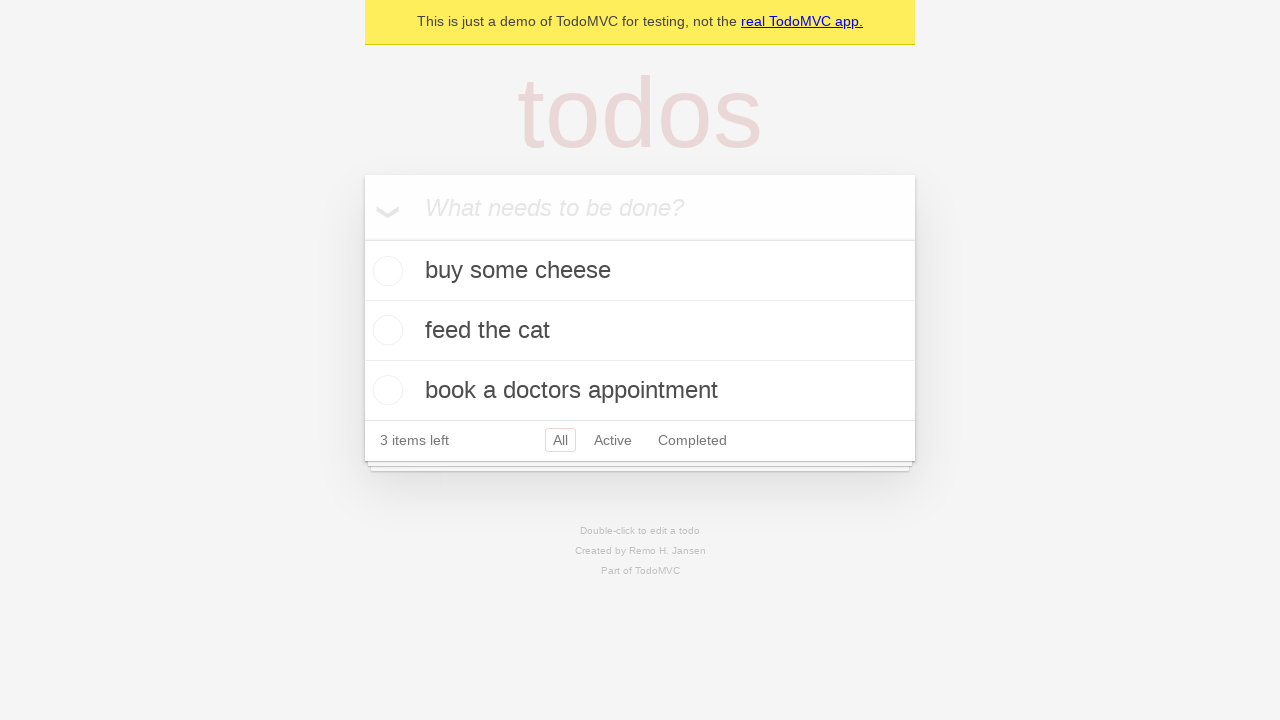

Verified that todo counter shows '3 items left'
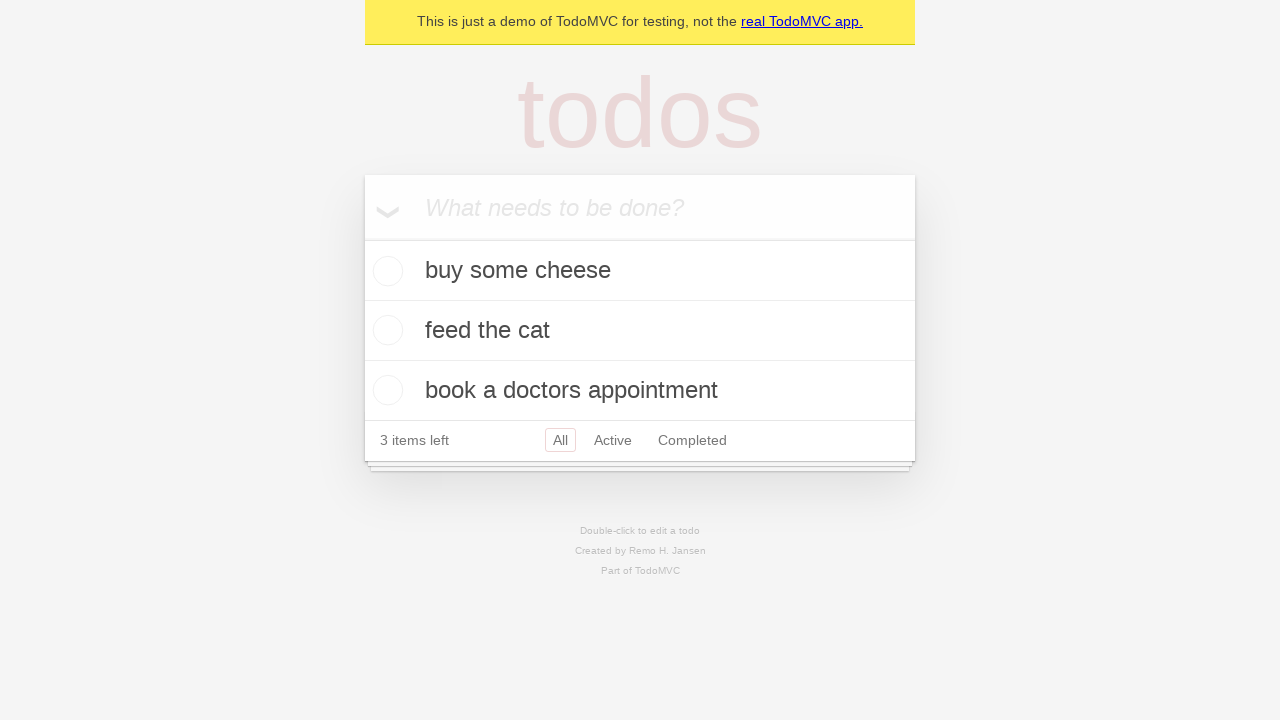

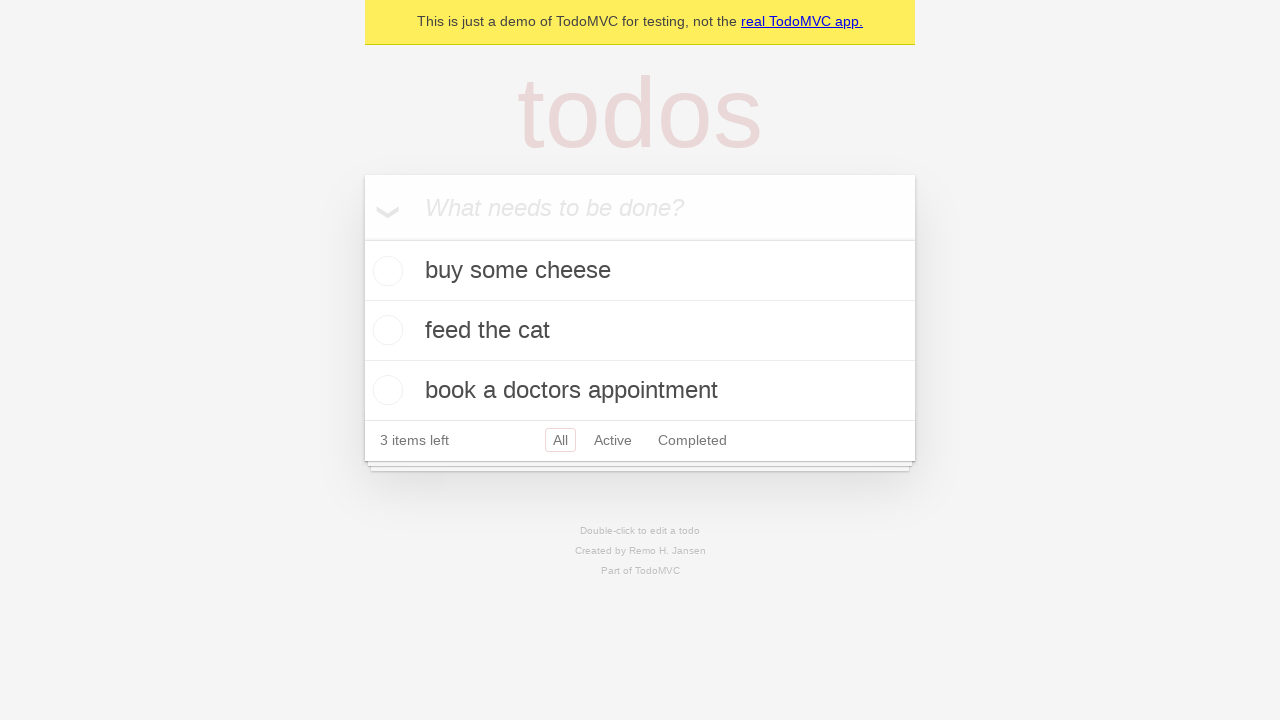